Visits the Laravel website and verifies the page title is not "Laravel Dusk"

Starting URL: https://laravel.com

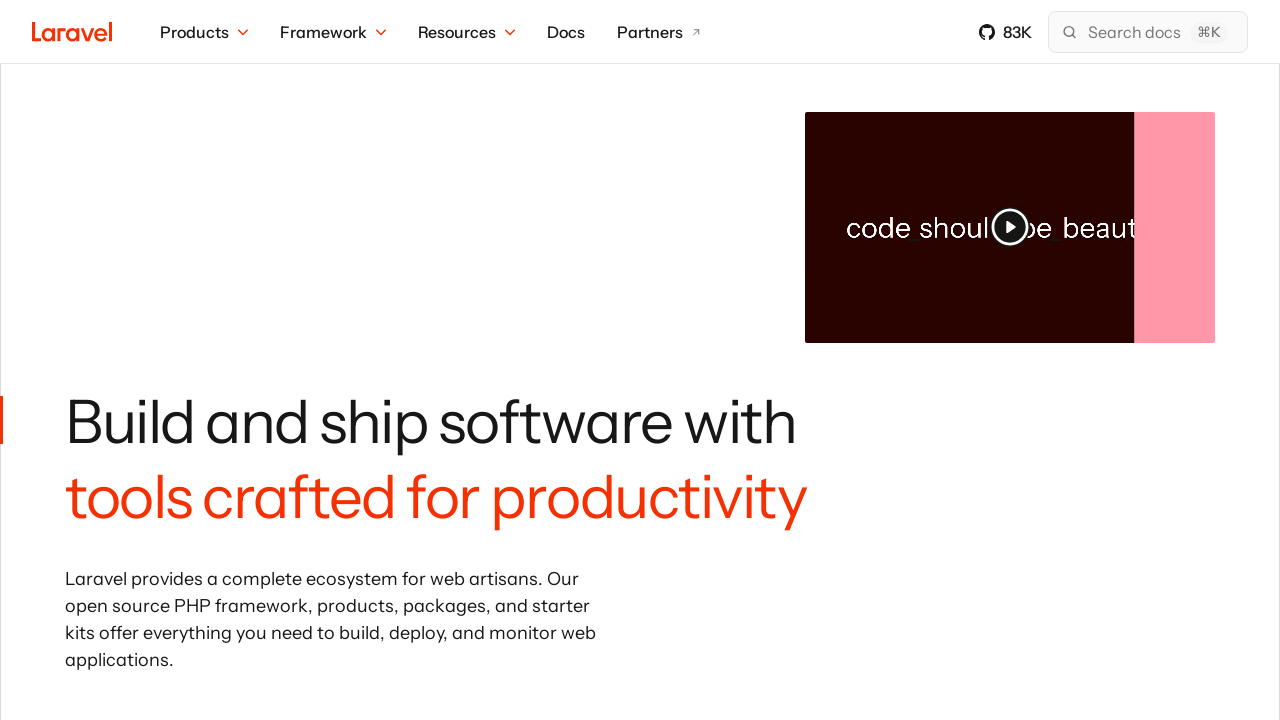

Navigated to Laravel website at https://laravel.com
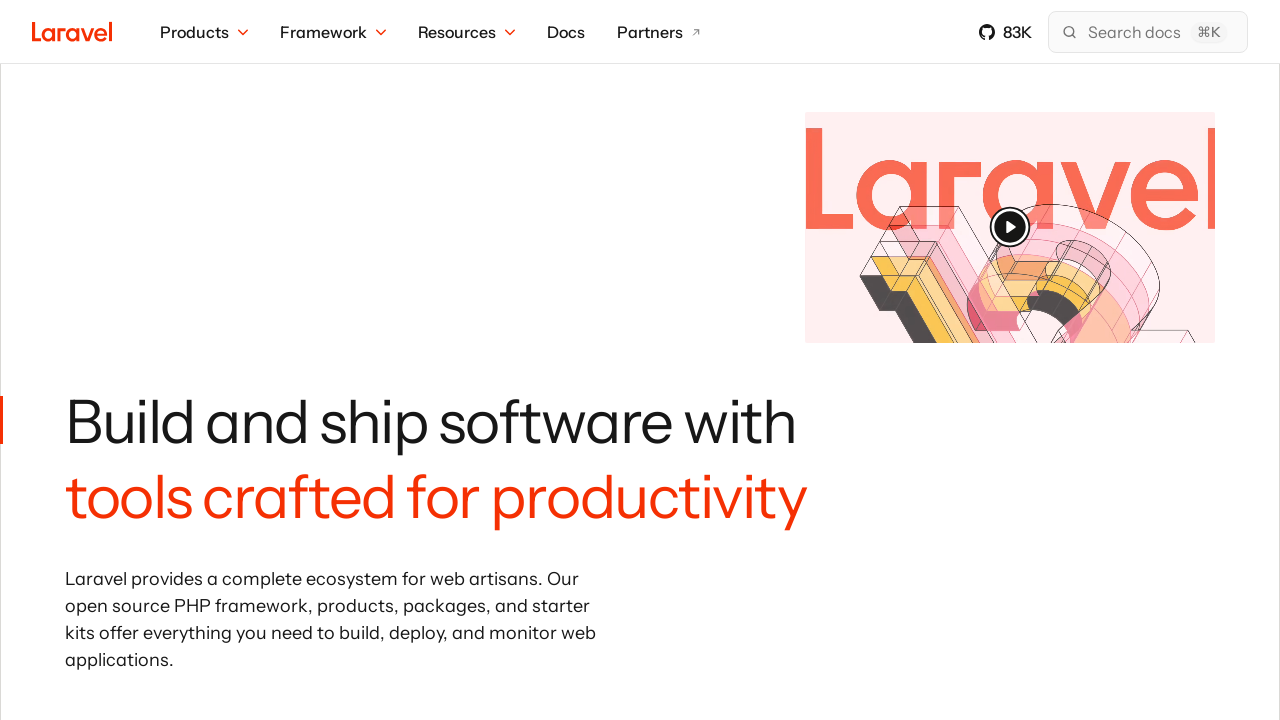

Retrieved page title: 'Laravel - The PHP Framework For Web Artisans'
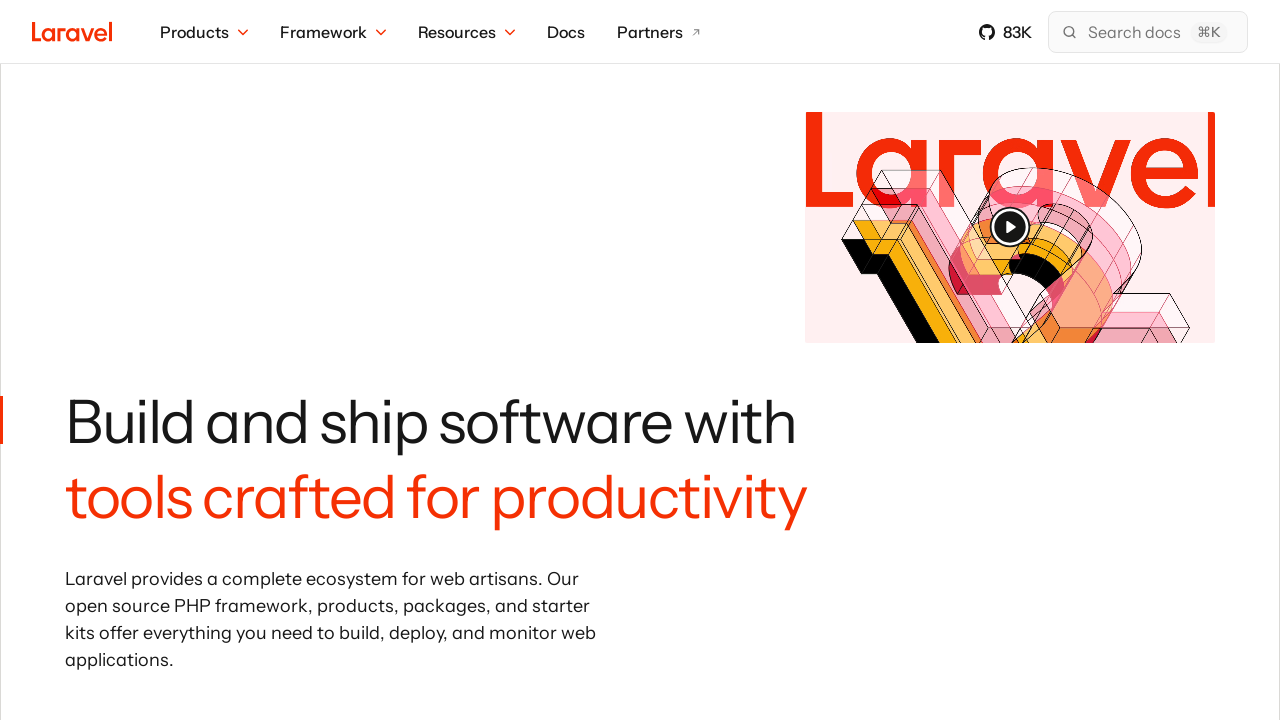

Verified page title is not 'Laravel Dusk'
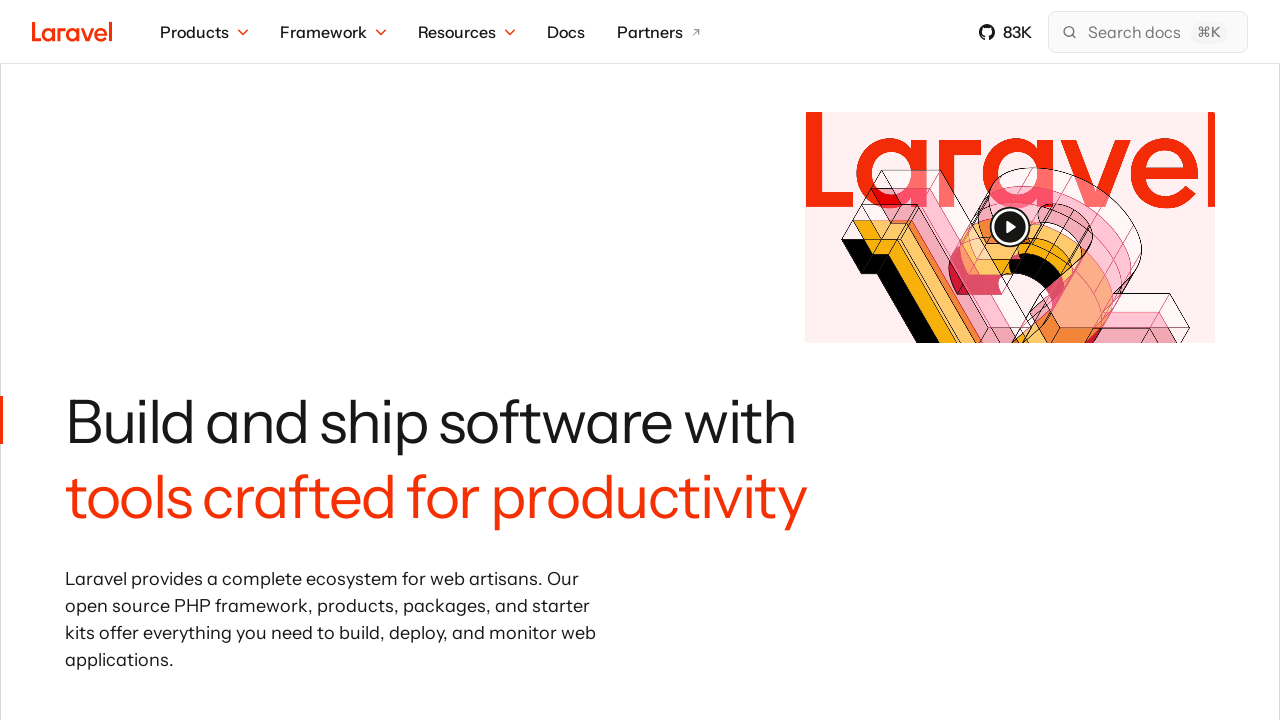

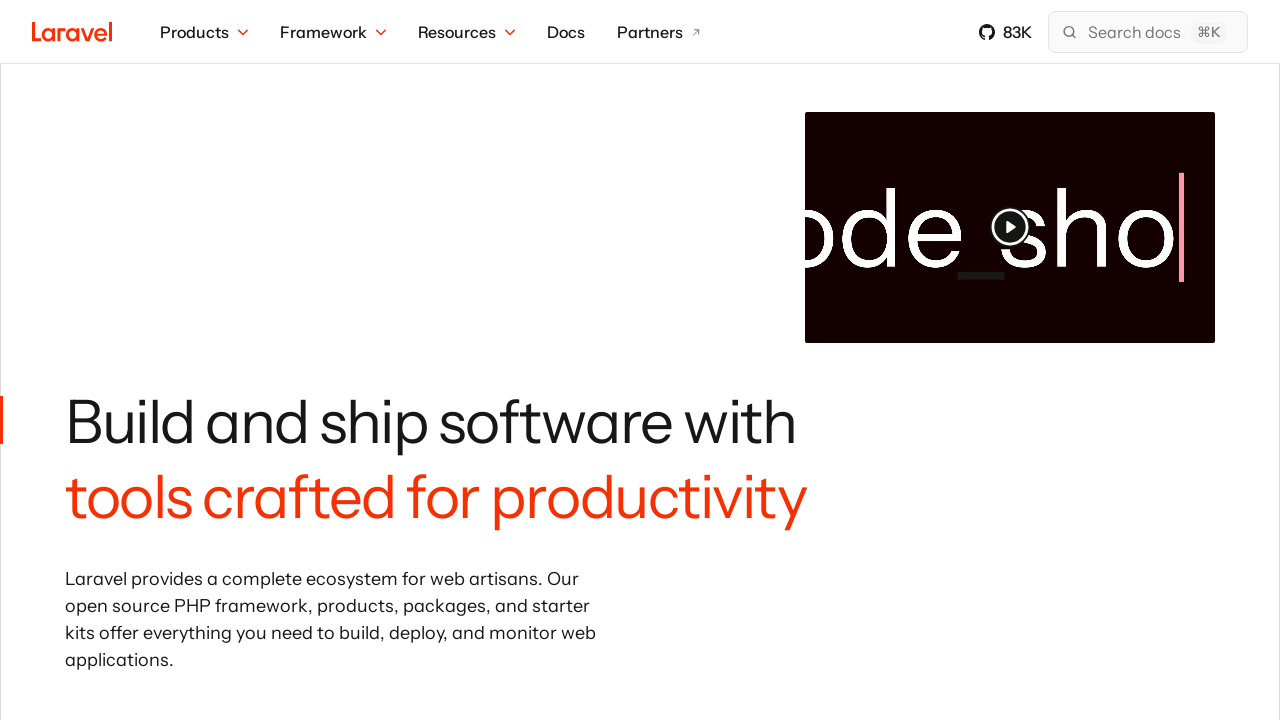